Tests dropdown selection functionality by selecting a specific industry value from a dropdown menu without using Select class

Starting URL: https://www.orangehrm.com/orangehrm-30-day-trial/

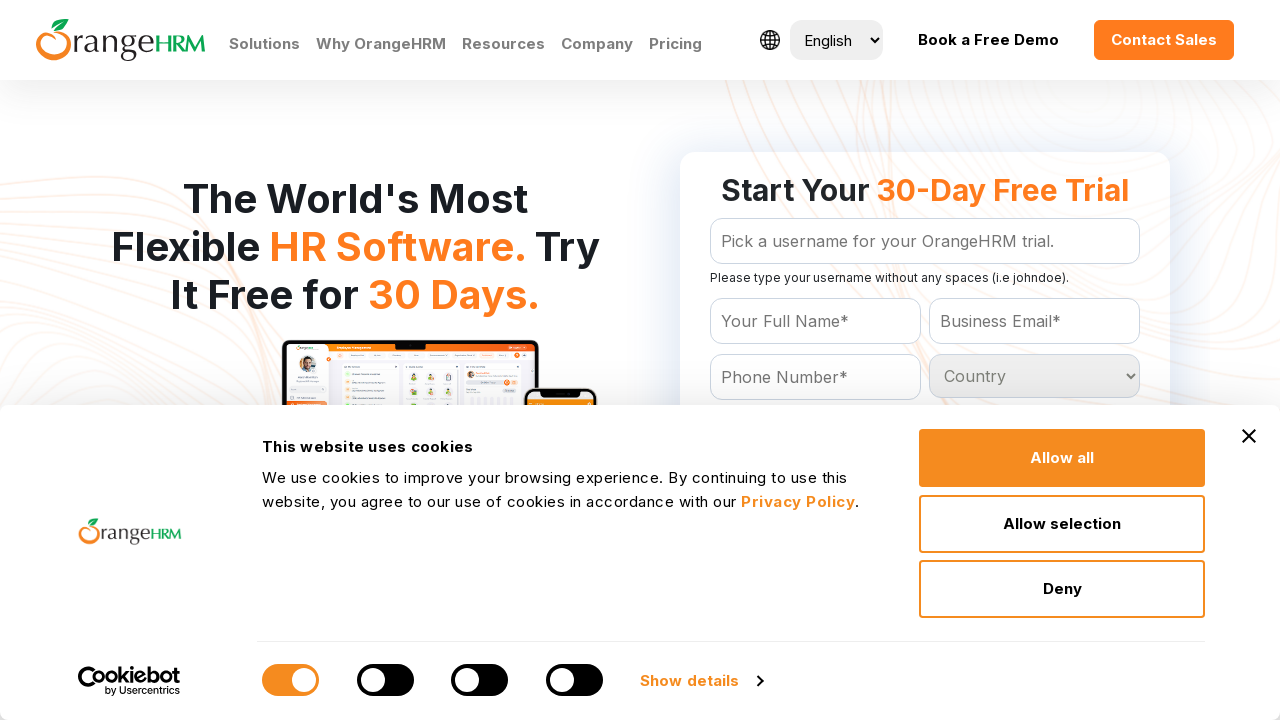

Located all options in the Industry dropdown
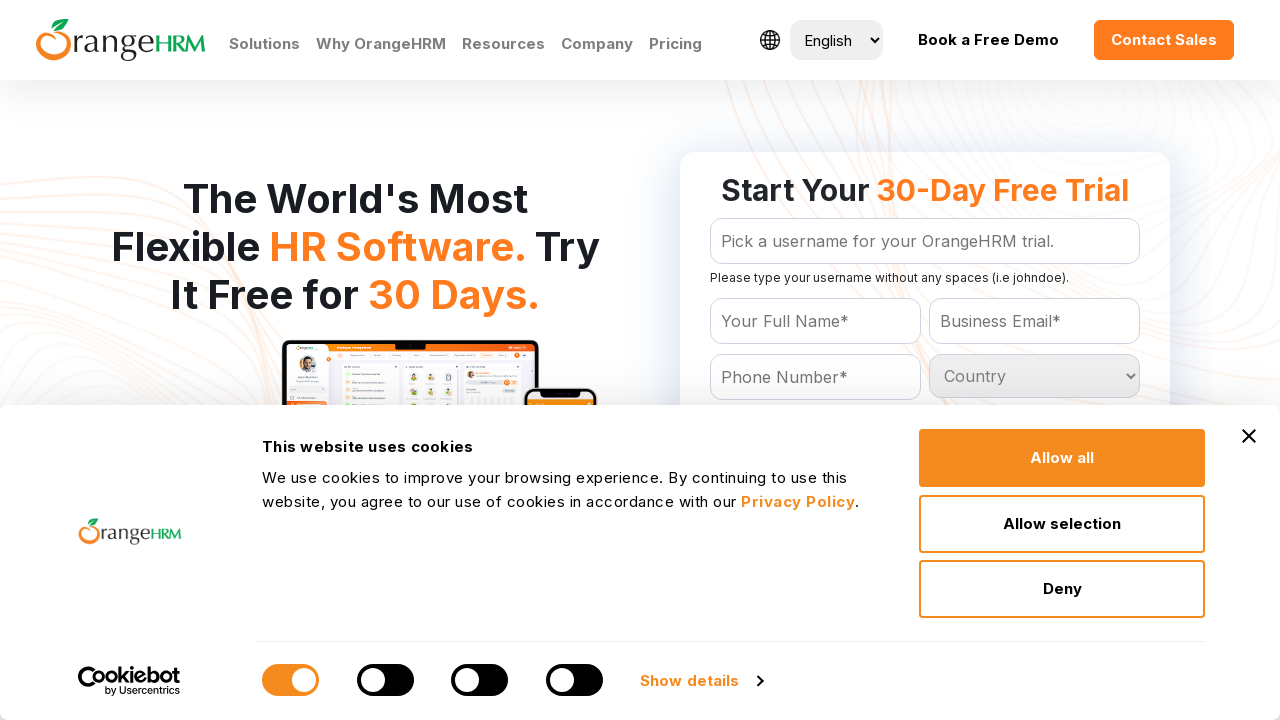

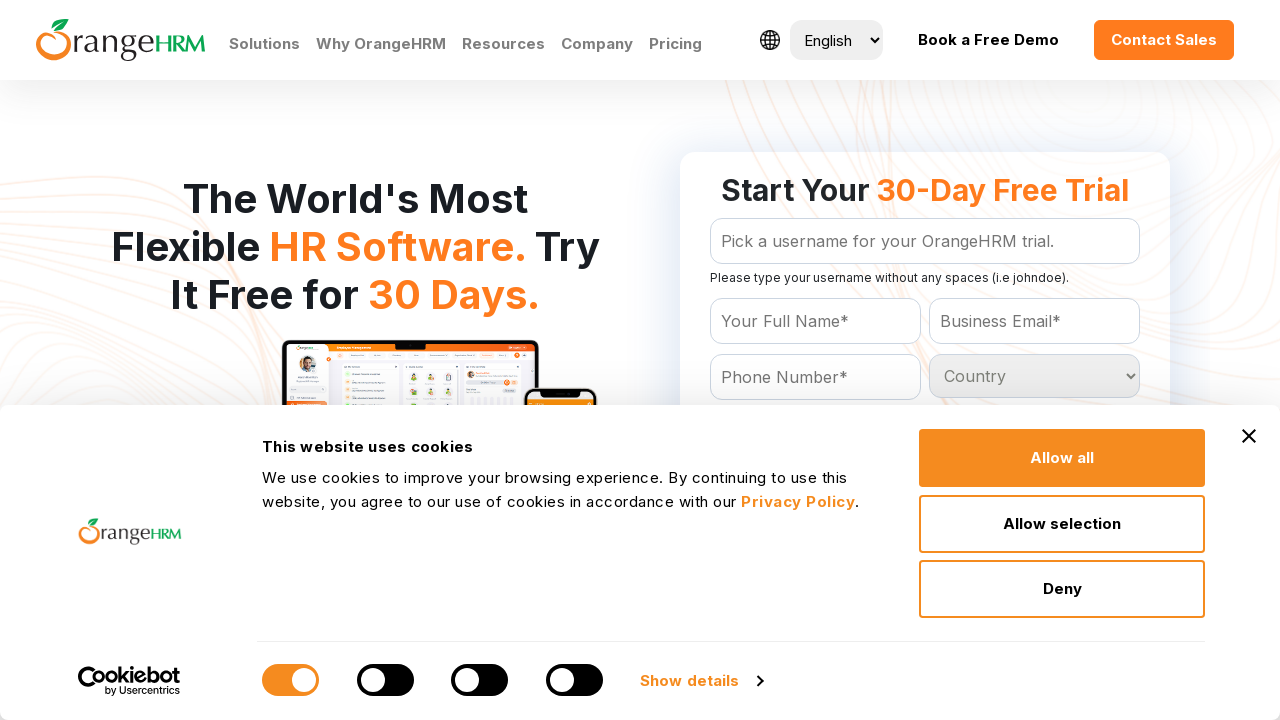